Tests that clicking the Email column header sorts the table data alphabetically in ascending order

Starting URL: http://the-internet.herokuapp.com/tables

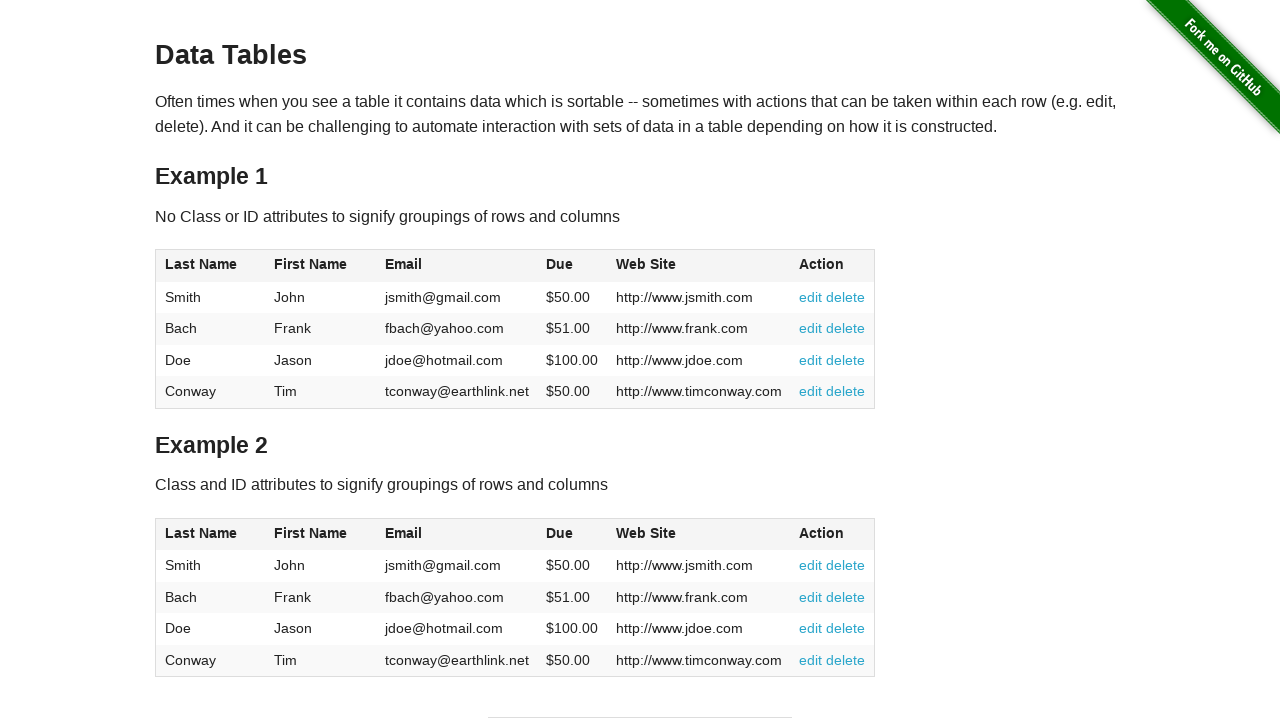

Clicked Email column header to sort table in ascending order at (457, 266) on #table1 thead tr th:nth-of-type(3)
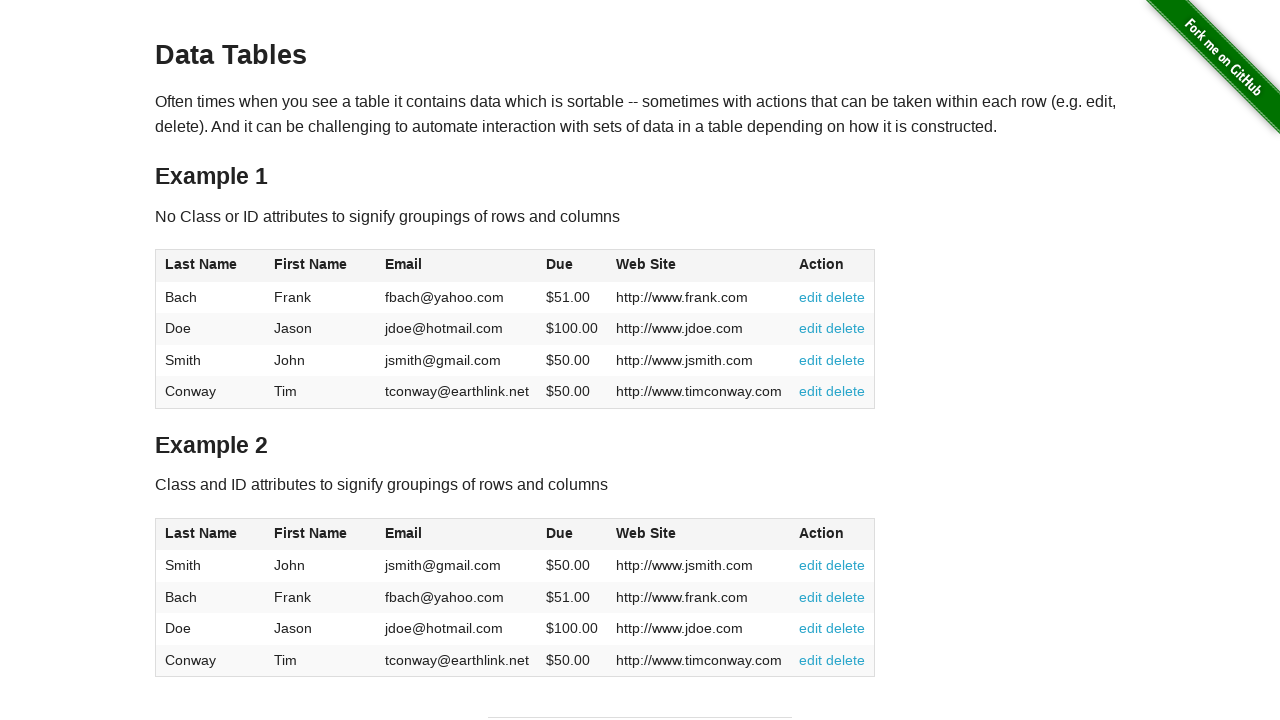

Table data loaded after sorting
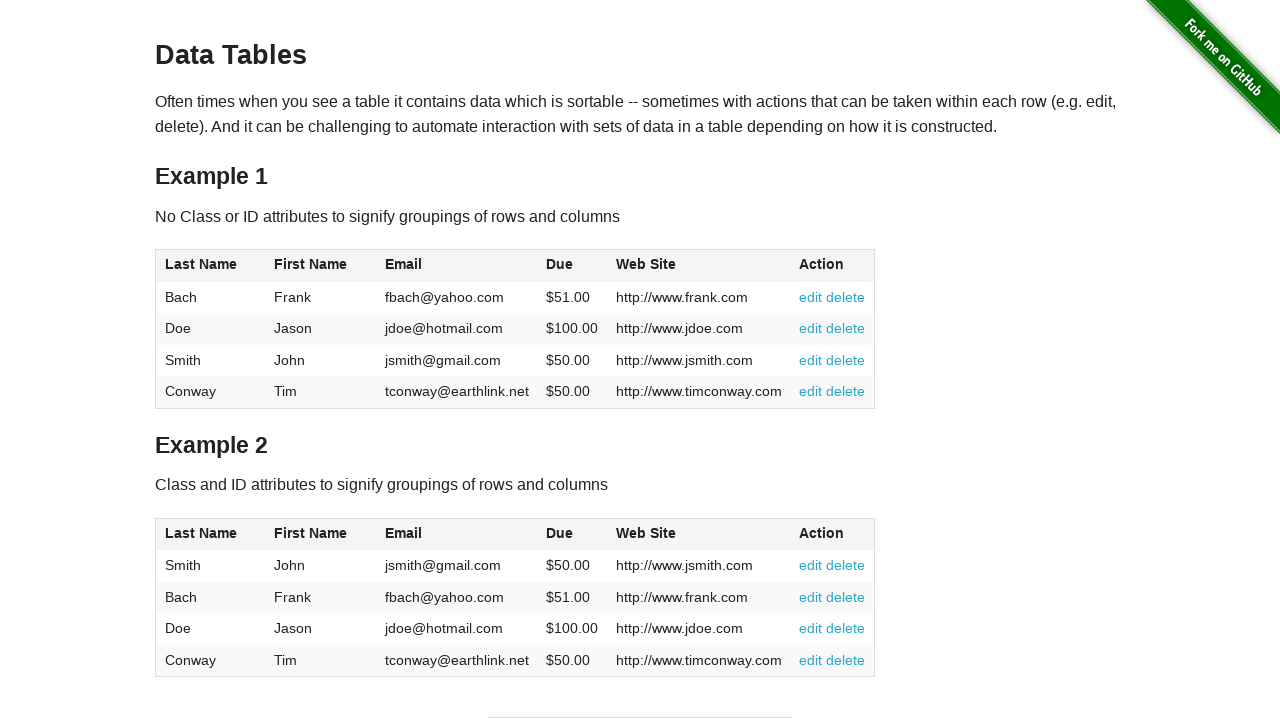

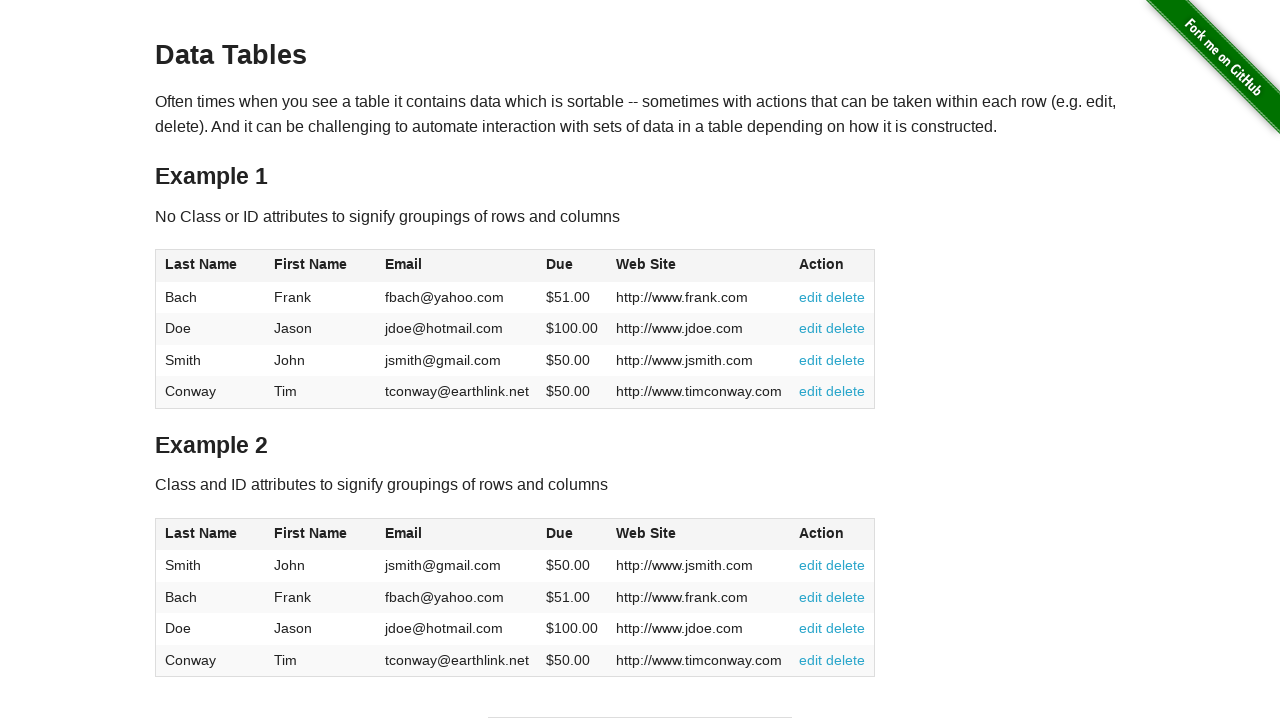